Tests contact form validation by submitting with only the message field filled, expecting an error message

Starting URL: https://ultimateqa.com/complicated-page/

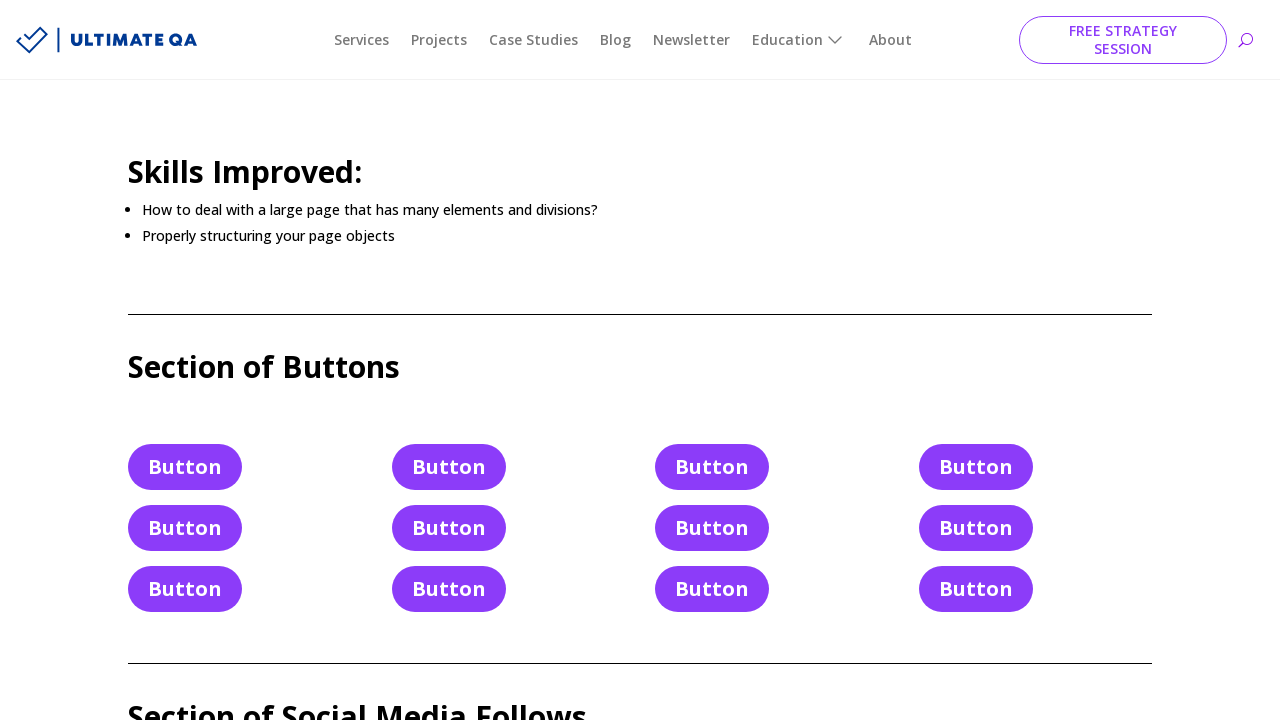

Navigated to contact form page
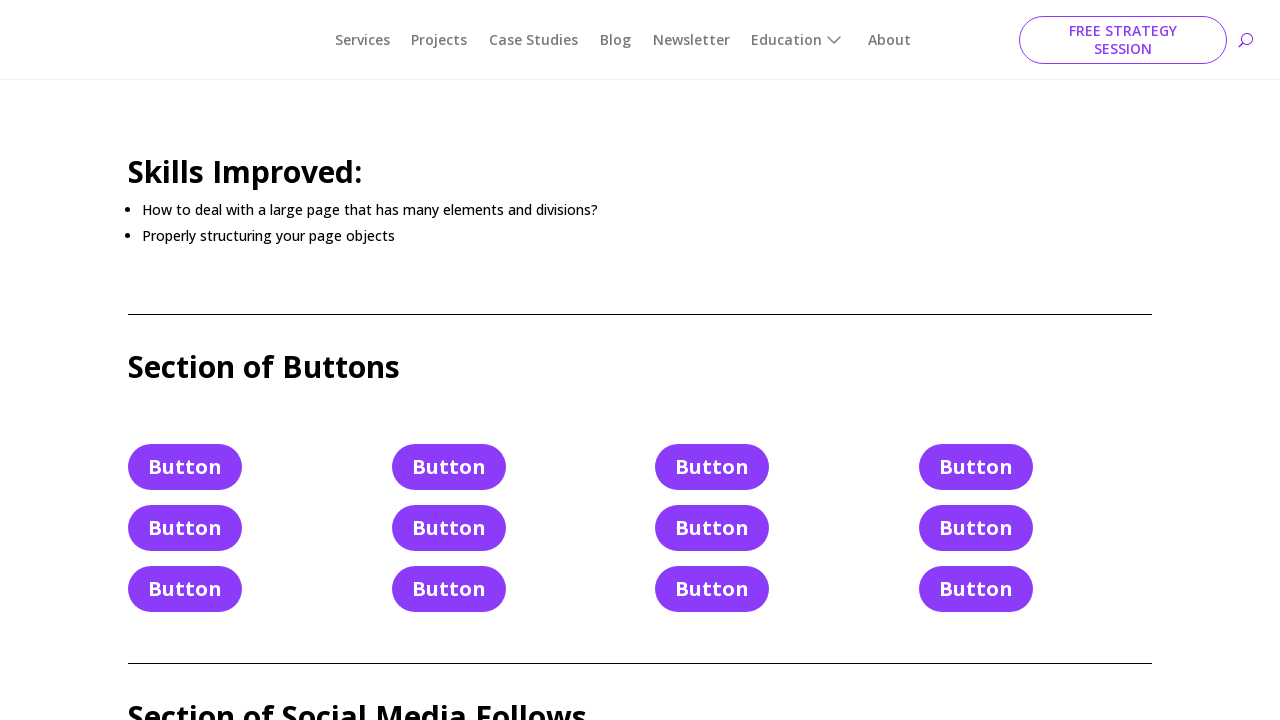

Filled message field with test content on //textarea[@id="et_pb_contact_message_0"]
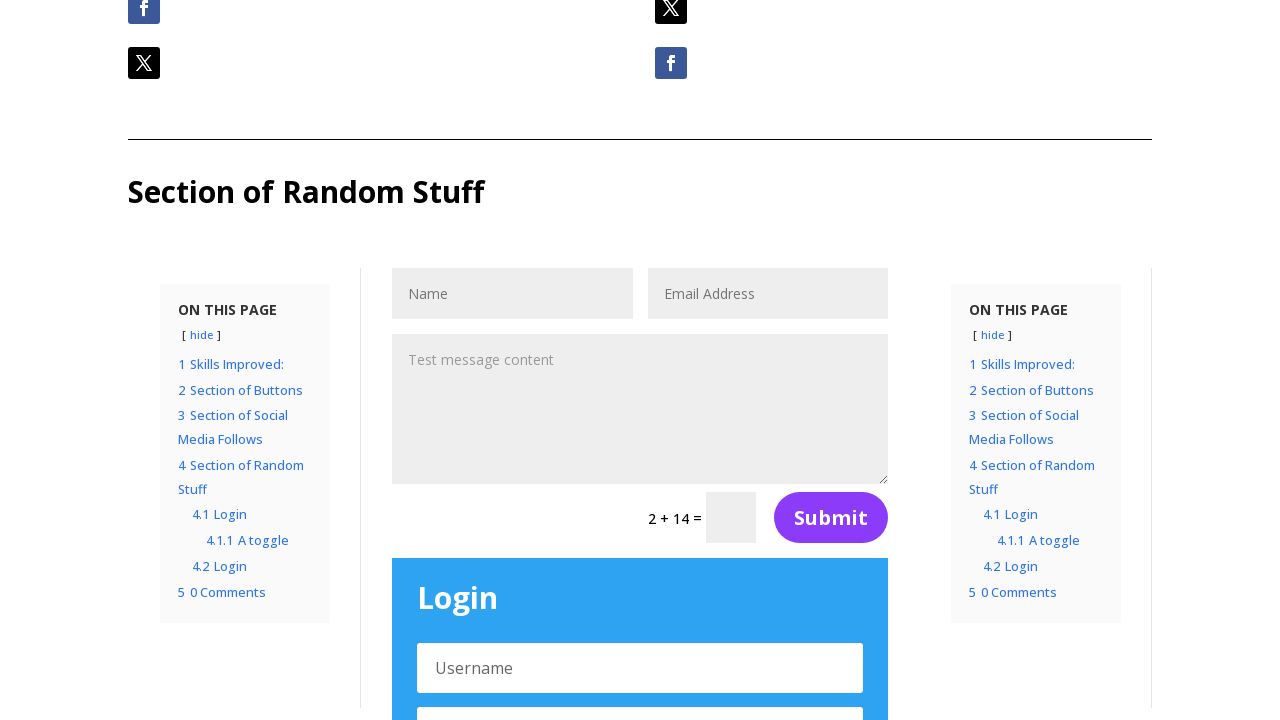

Clicked submit button with only message field filled at (831, 518) on xpath=//*[@id="et_pb_contact_form_0"]//button[@type="submit"]
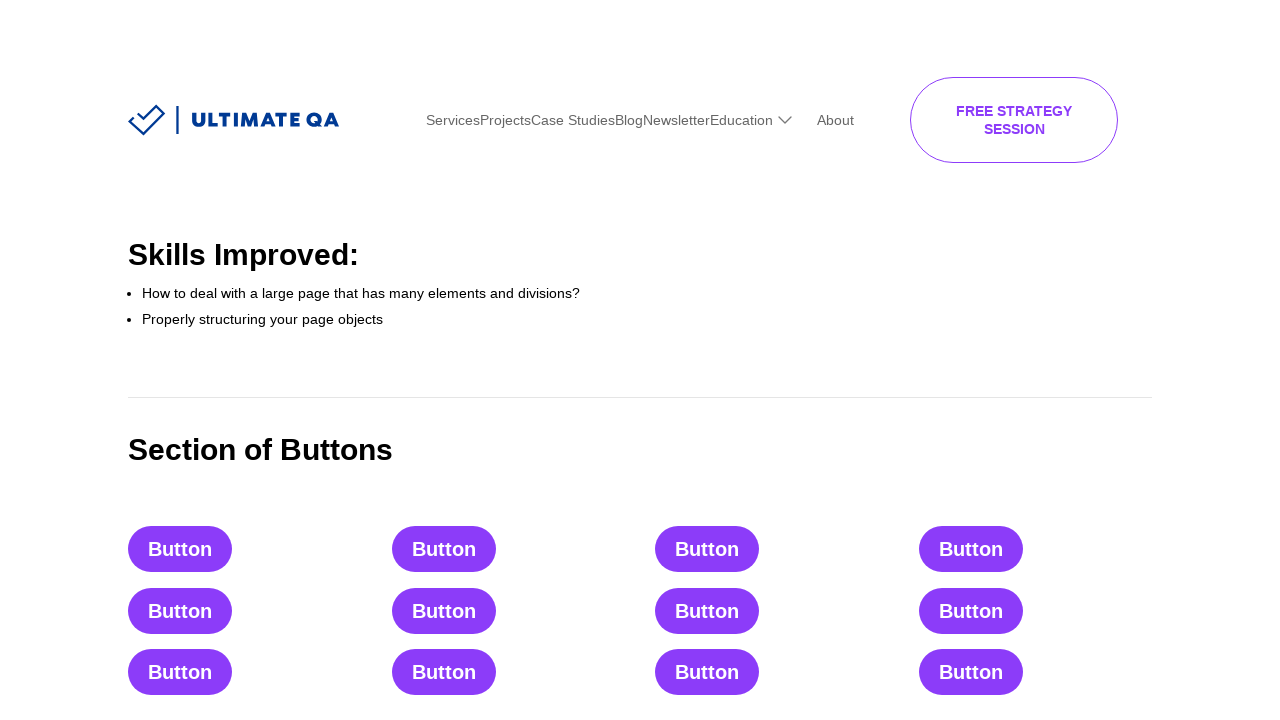

Error message appeared after form submission
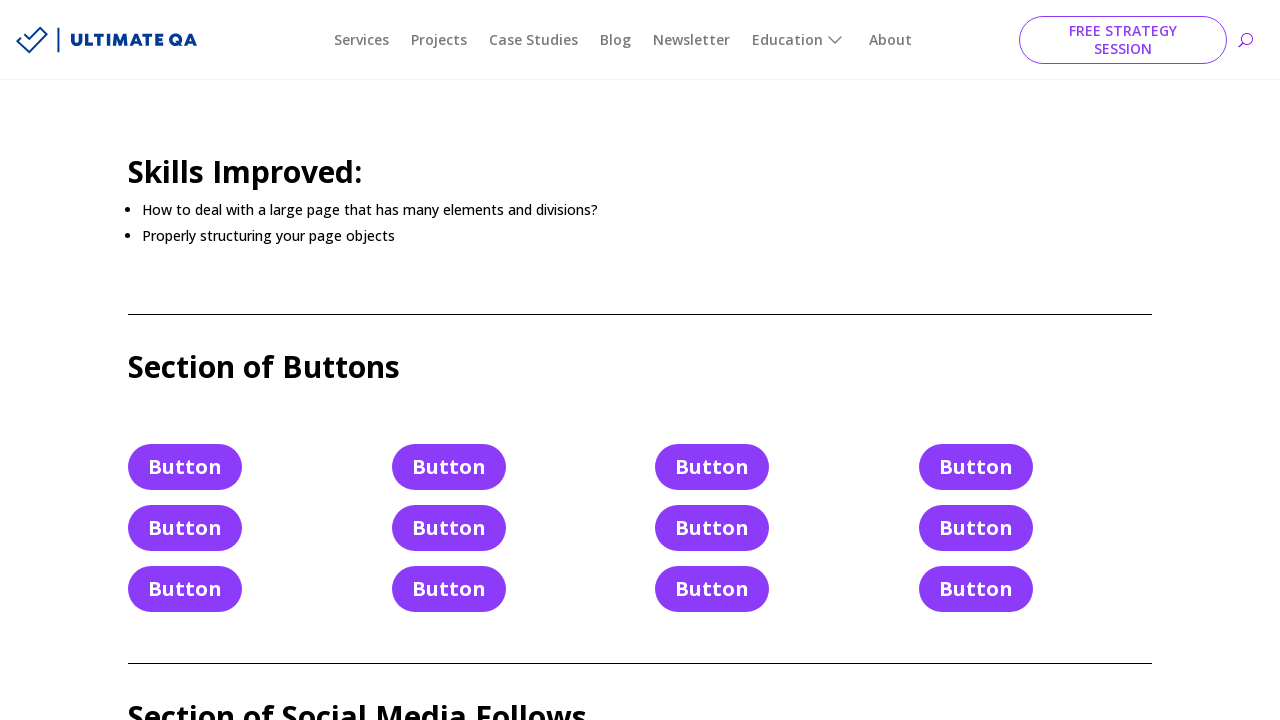

Retrieved error message text: Make sure you fill in all required fields.
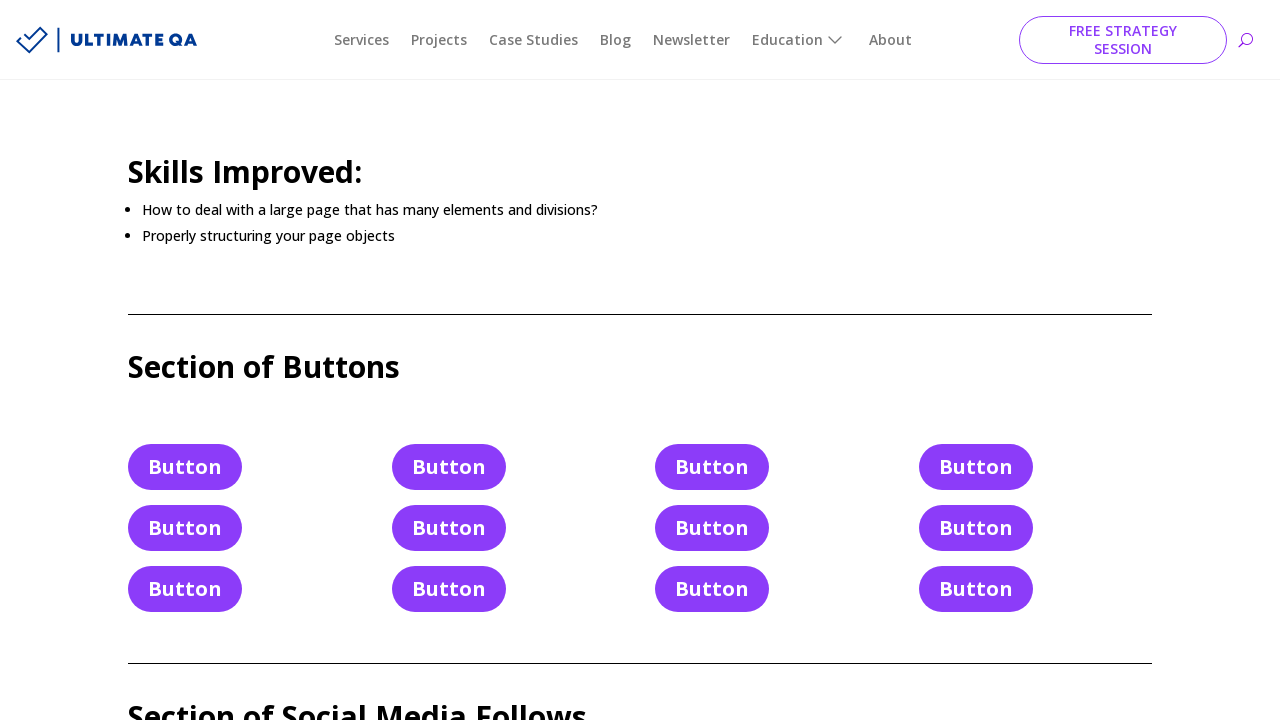

Verified error message is not the success message
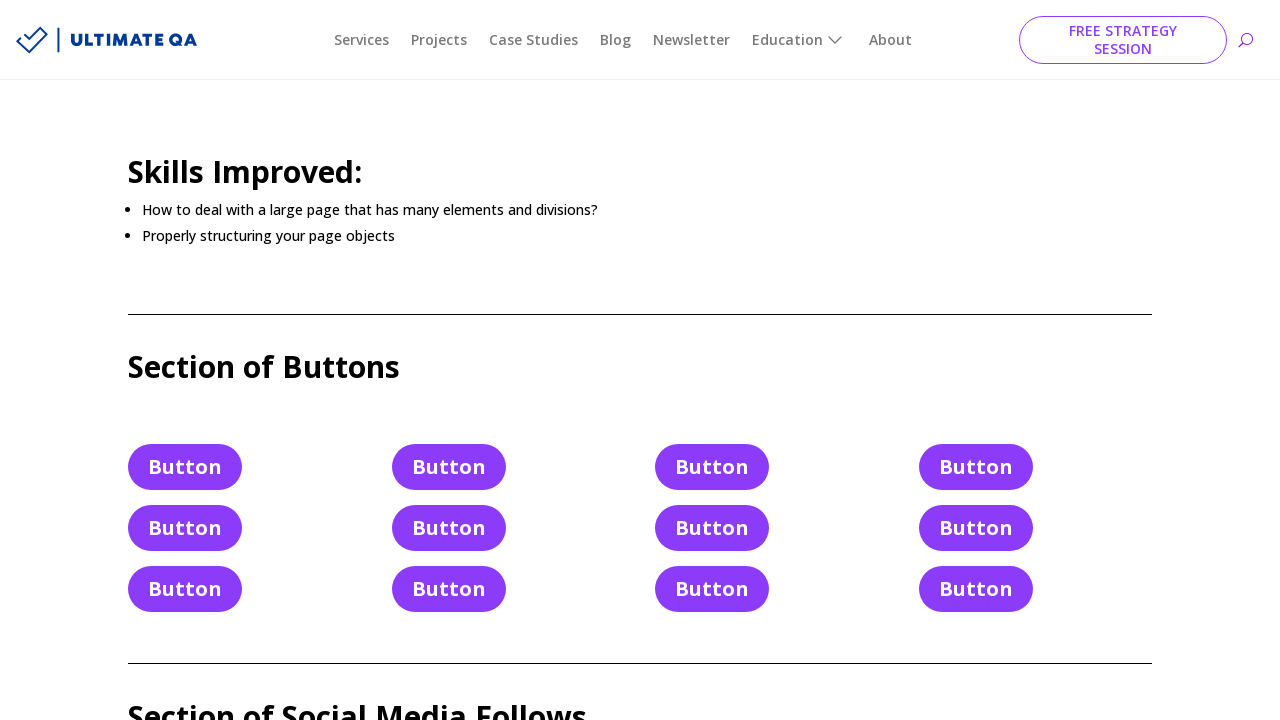

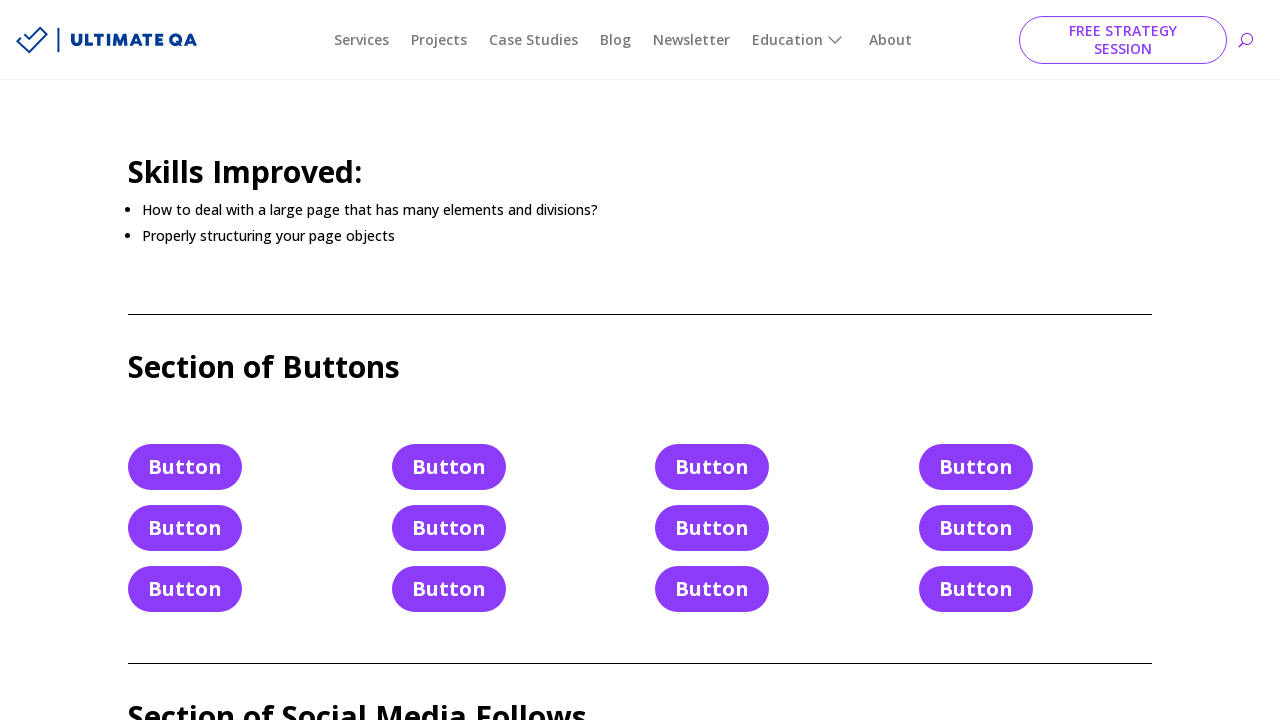